Tests the second JavaScript confirm dialog by clicking a button, dismissing the dialog, and verifying the result message

Starting URL: https://the-internet.herokuapp.com/javascript_alerts

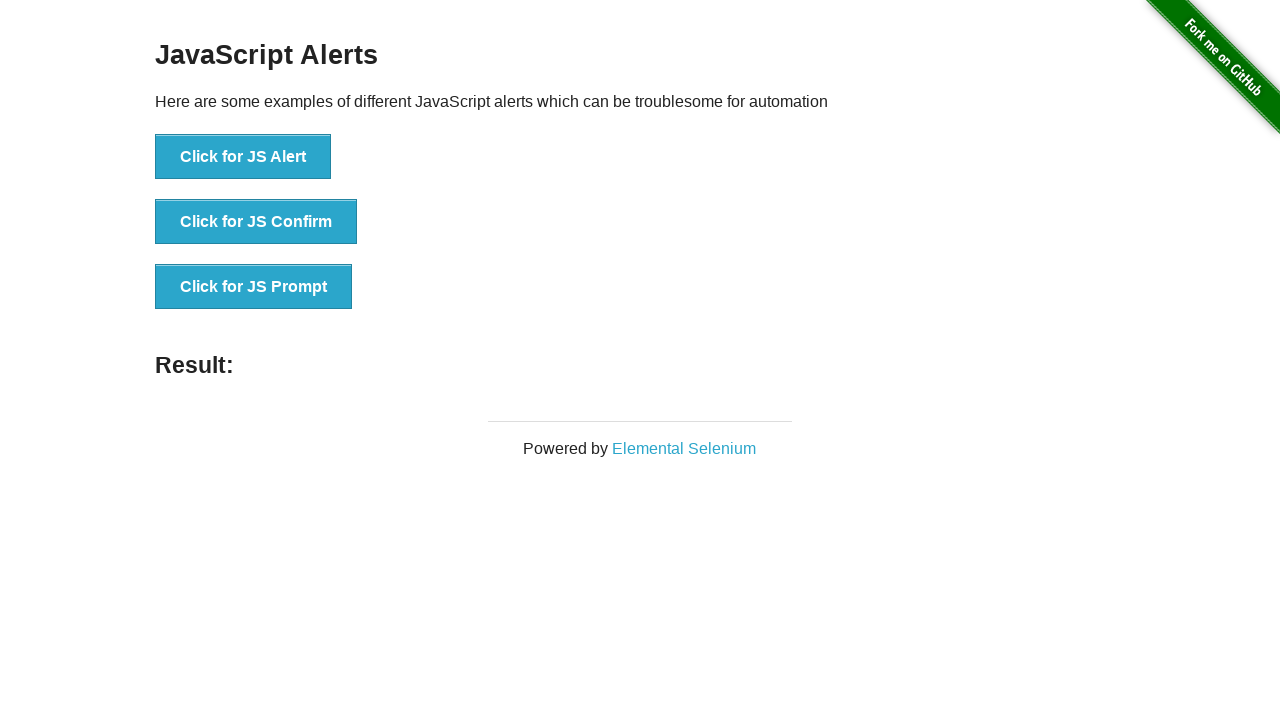

Clicked button to trigger the second confirm dialog at (256, 222) on xpath=//*[@id="content"]/div/ul/li[2]/button
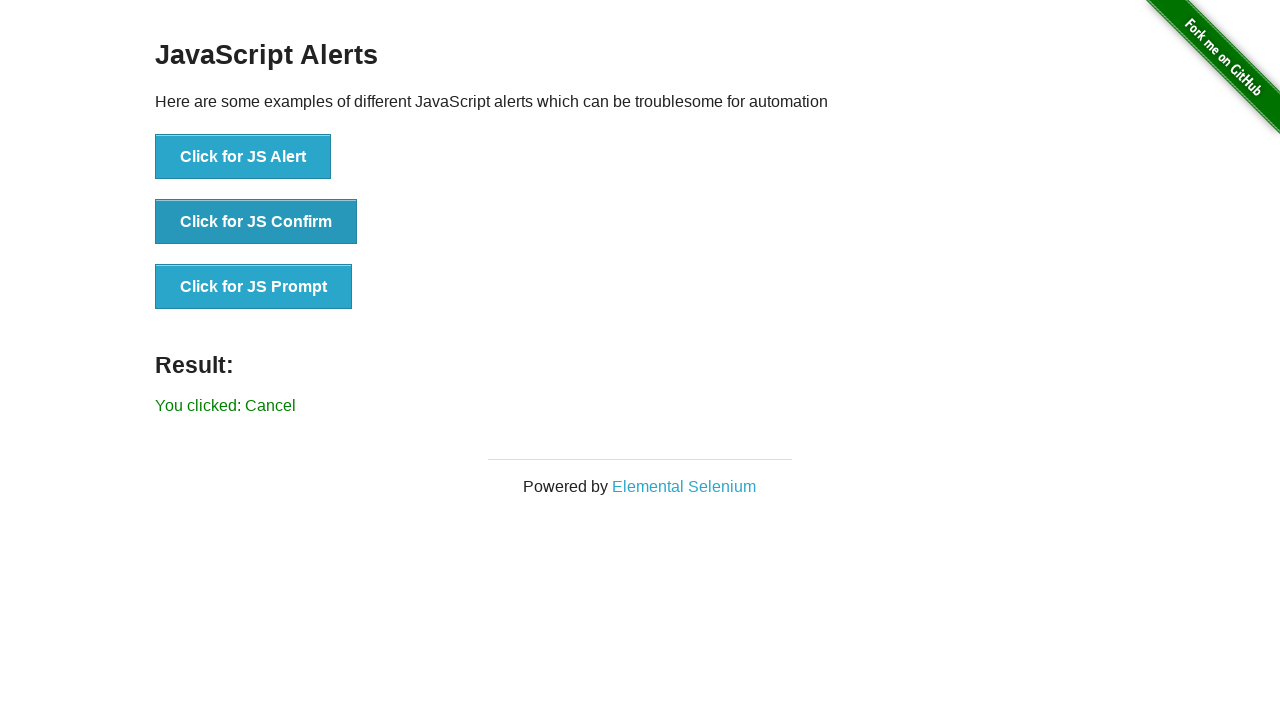

Set up dialog handler to dismiss the confirm dialog
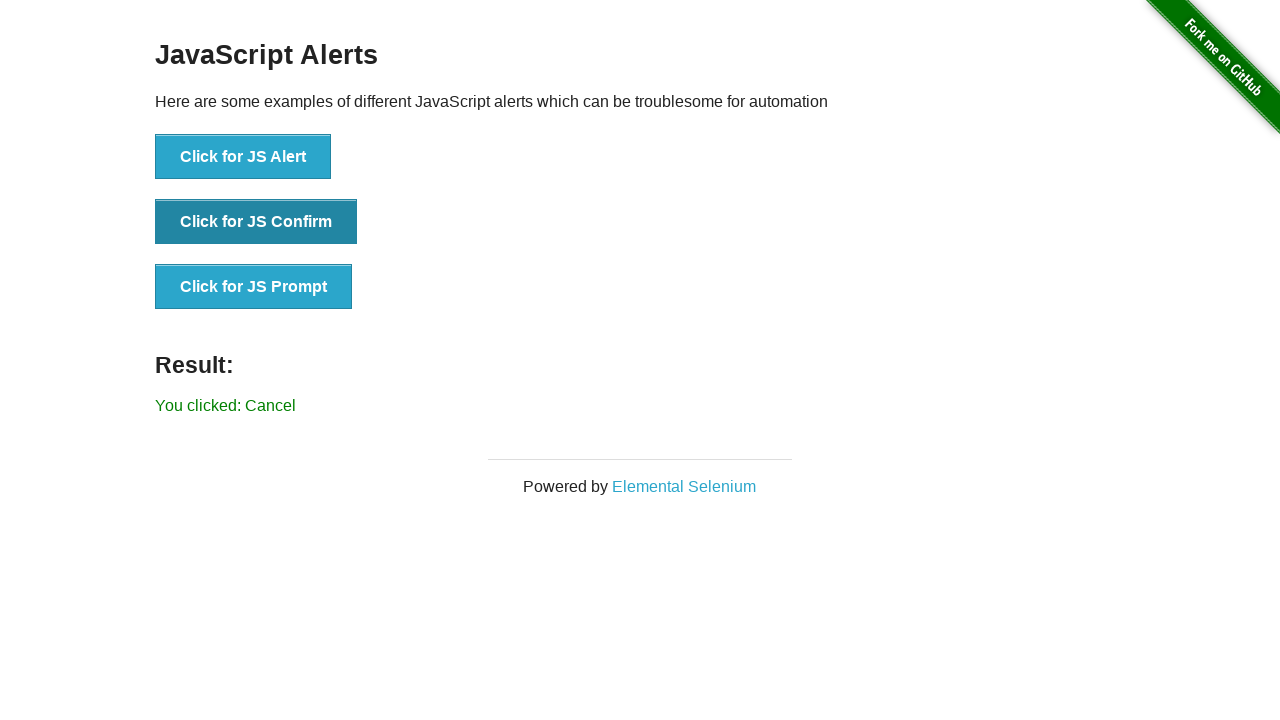

Confirmed result message appeared after dismissing dialog
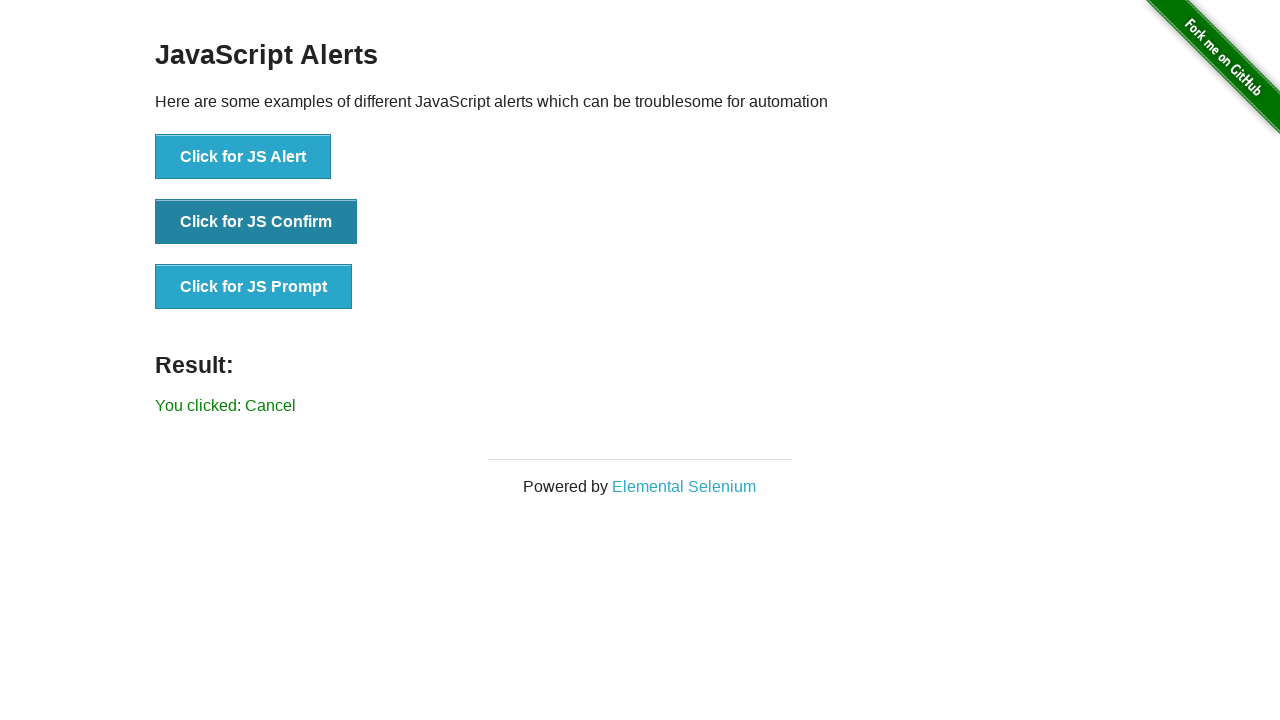

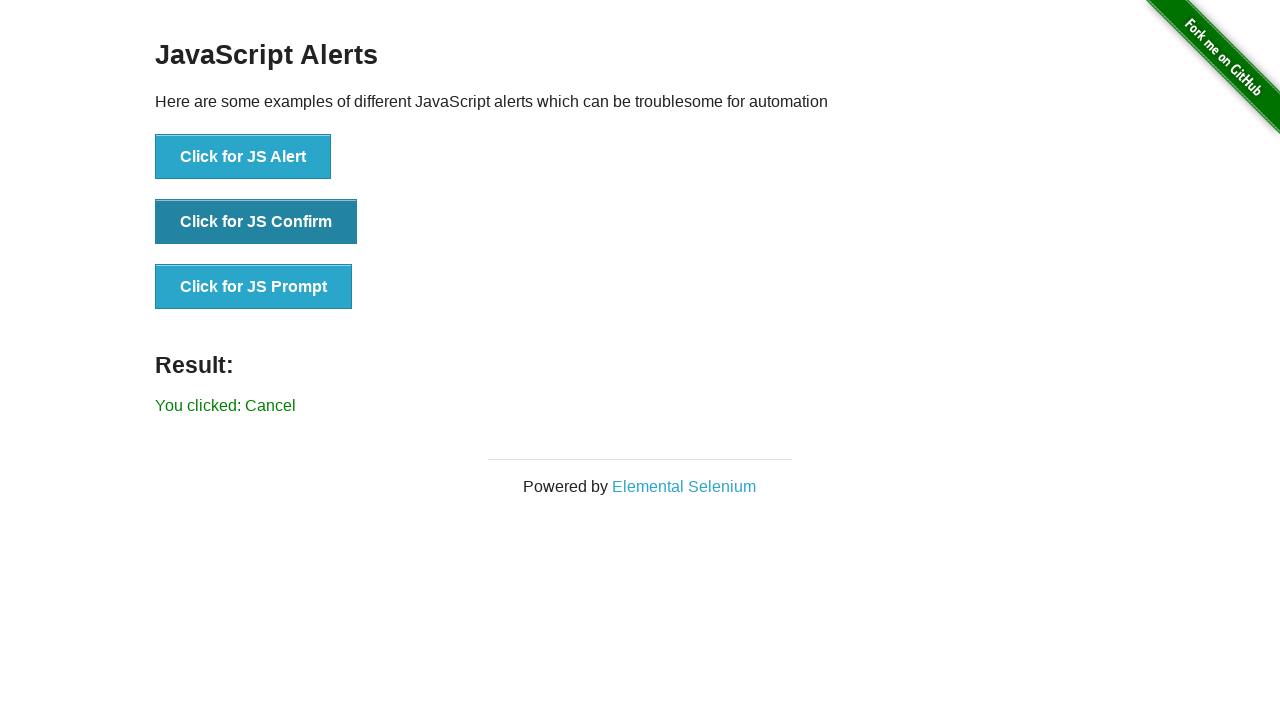